Tests checkbox and radio button selection by verifying initial unselected state, clicking to select them, and verifying selected state

Starting URL: https://automationfc.github.io/basic-form/index.html

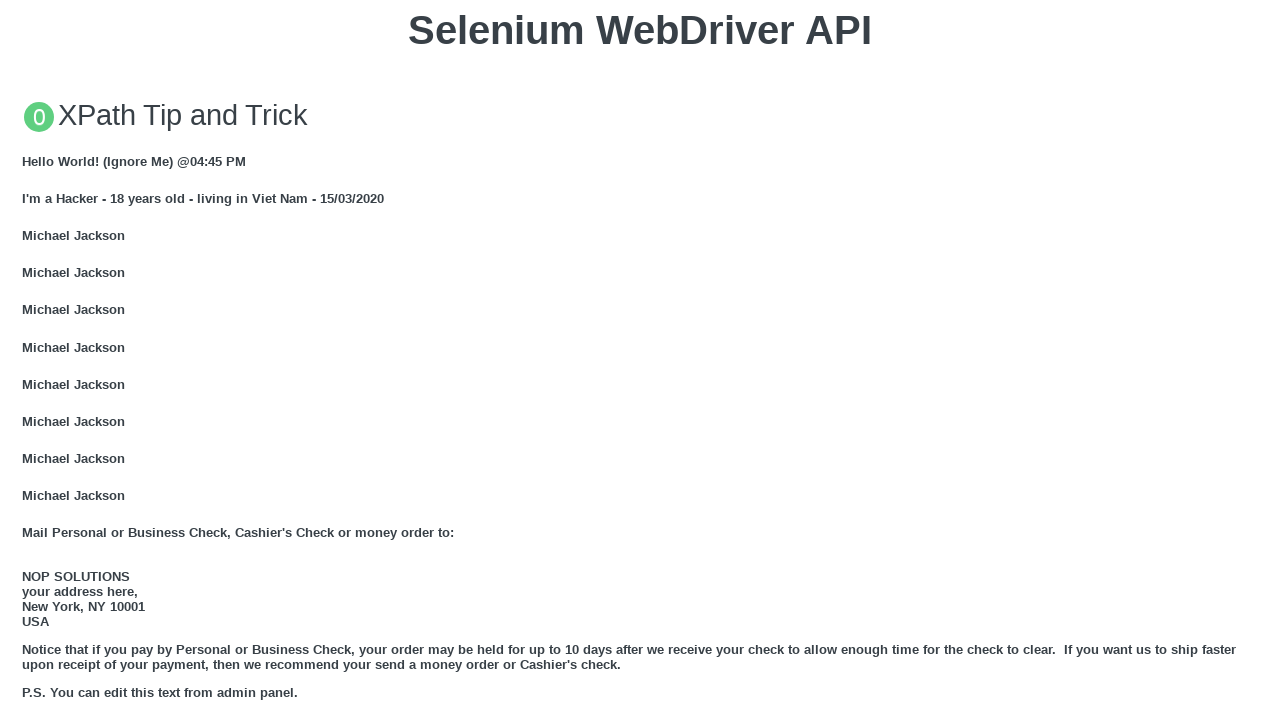

Verified age under 18 radio is not selected initially
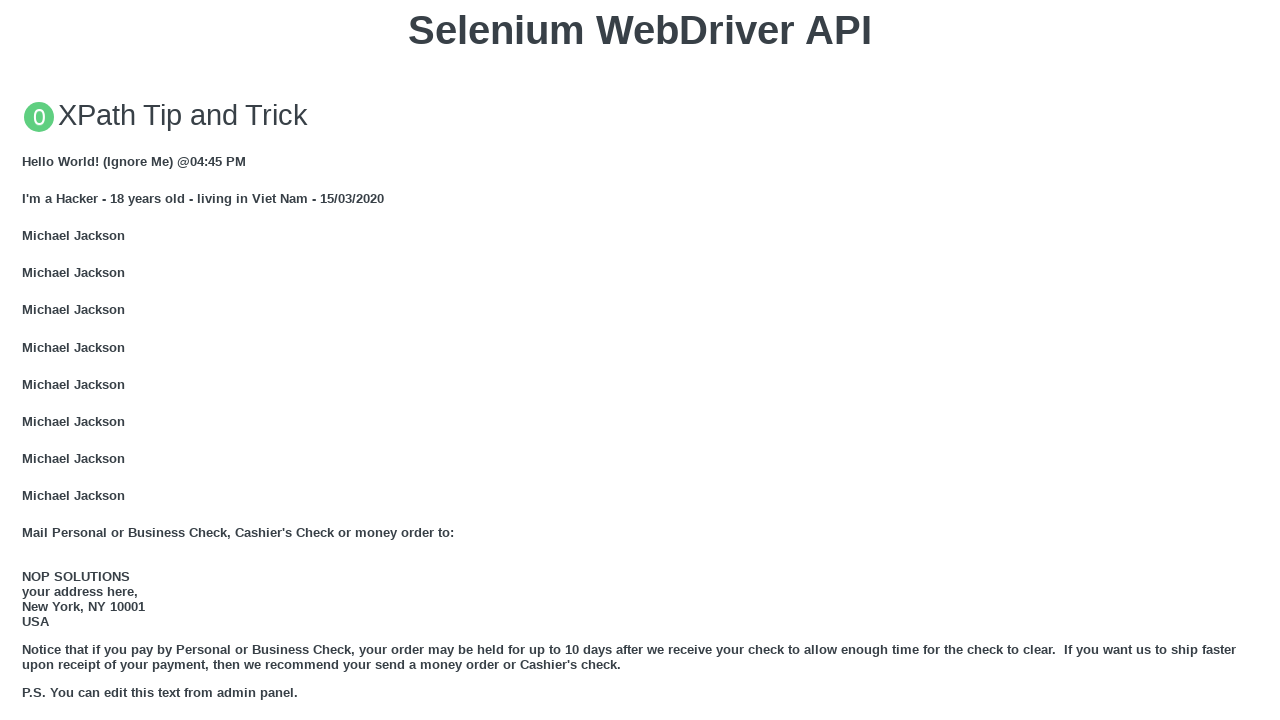

Verified development checkbox is not selected initially
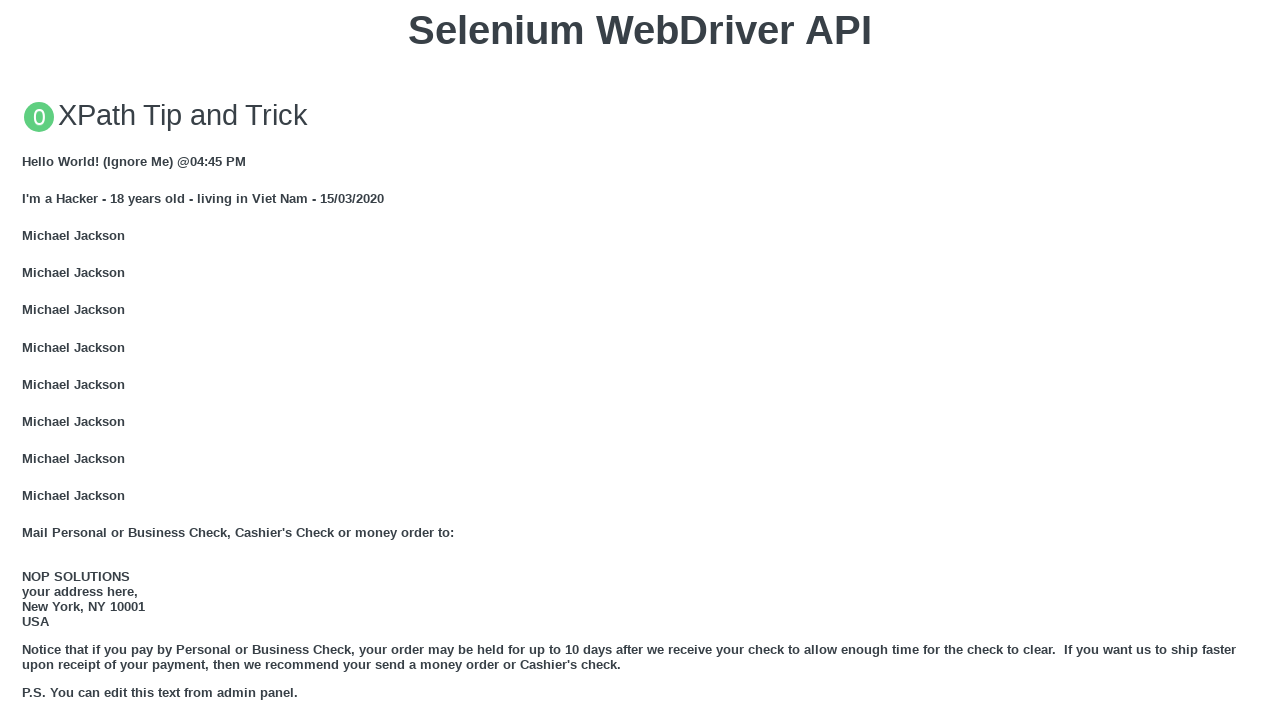

Clicked age under 18 radio button at (28, 360) on #under_18
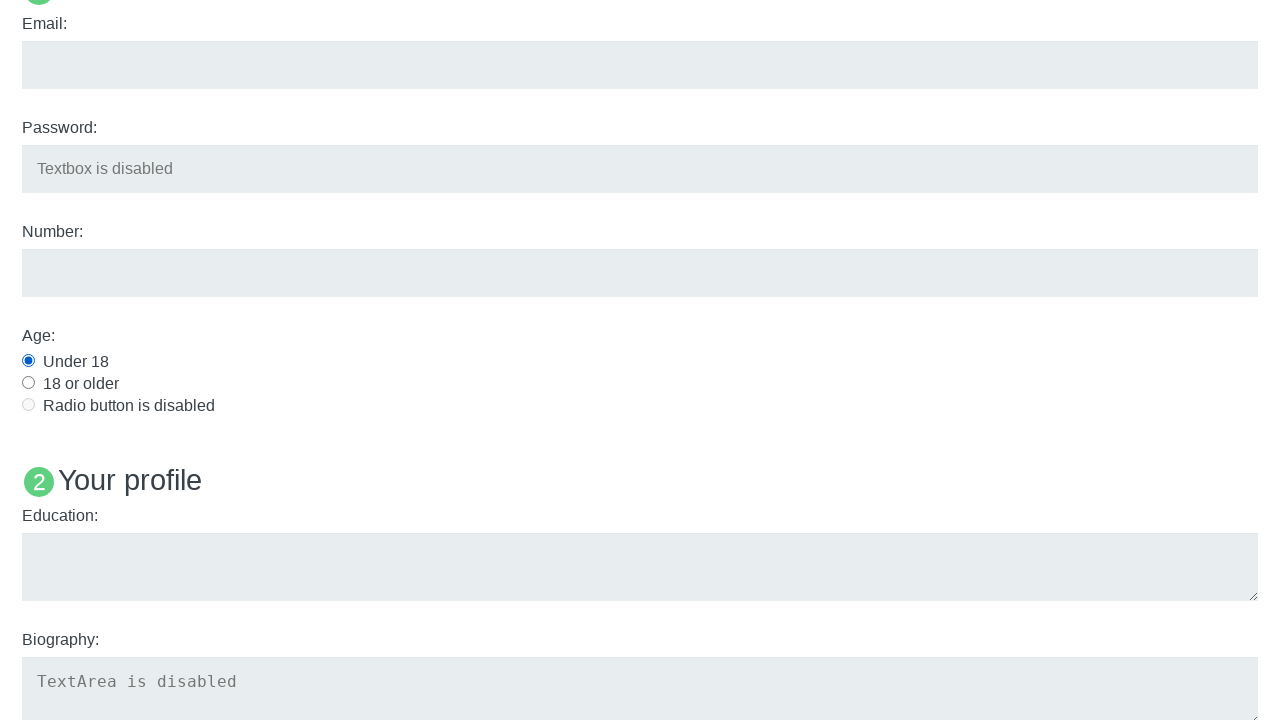

Clicked development checkbox at (28, 361) on #development
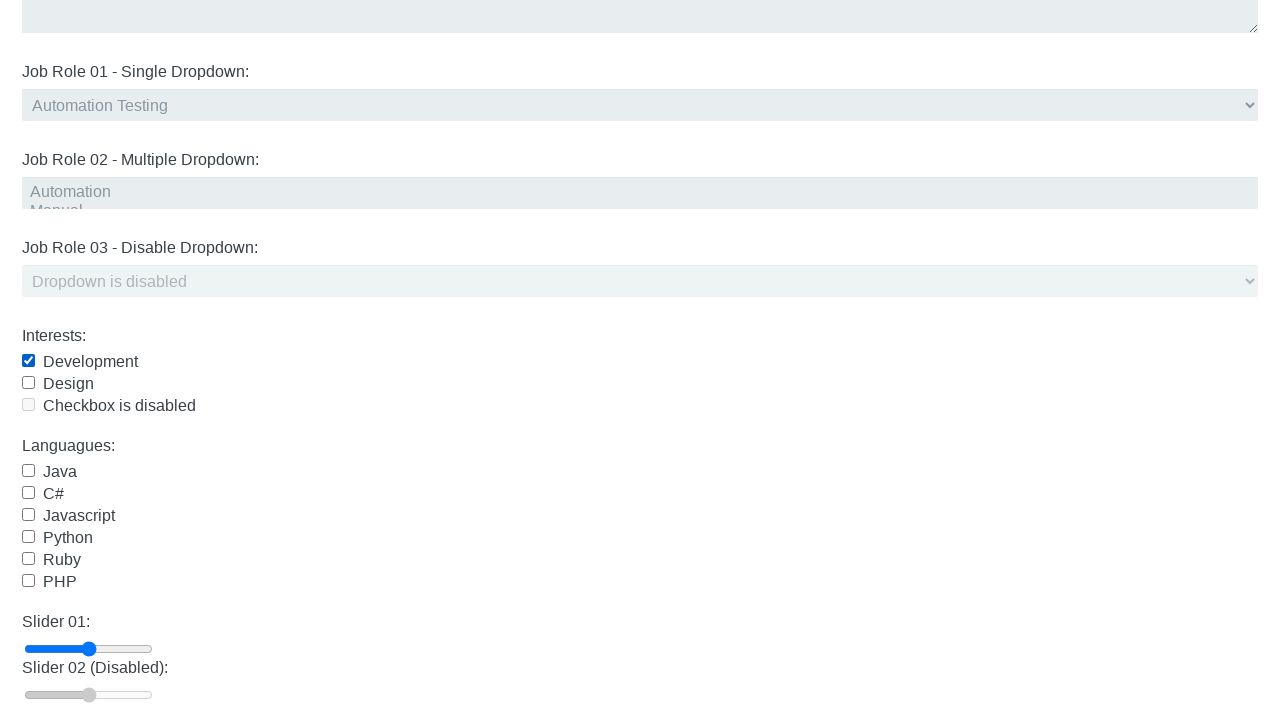

Waited 3 seconds for selections to take effect
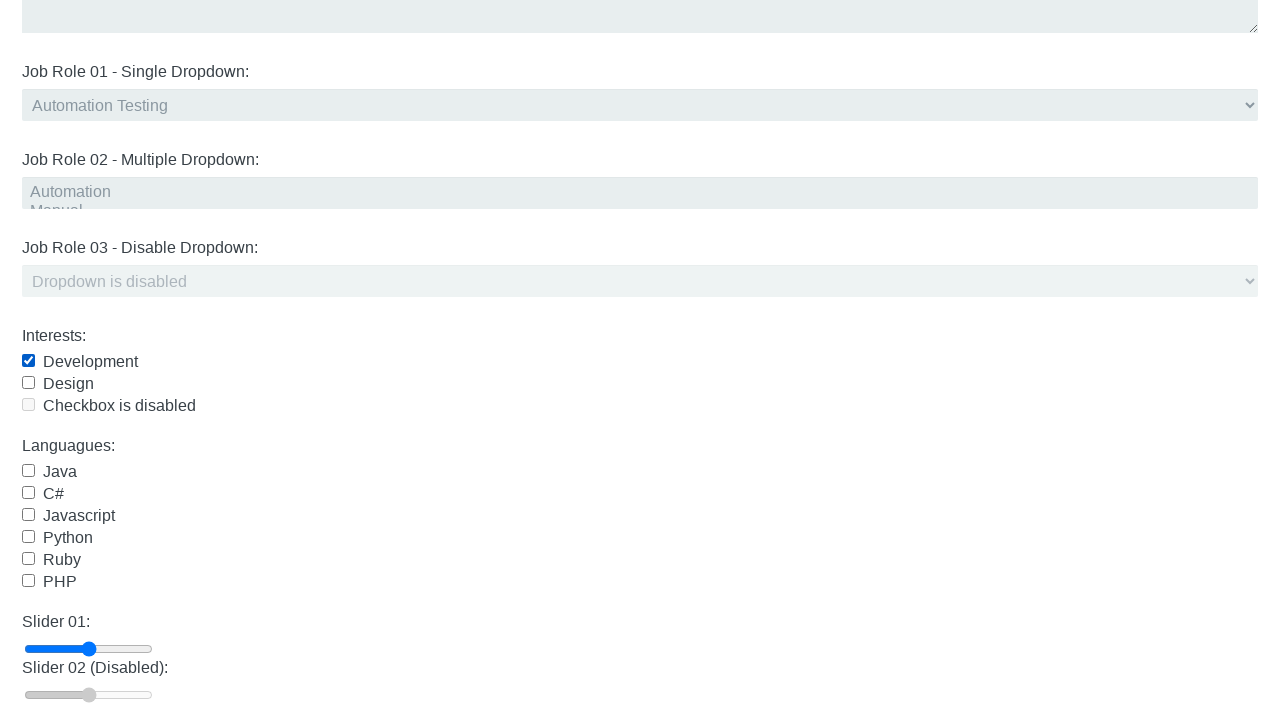

Verified age under 18 radio is now selected
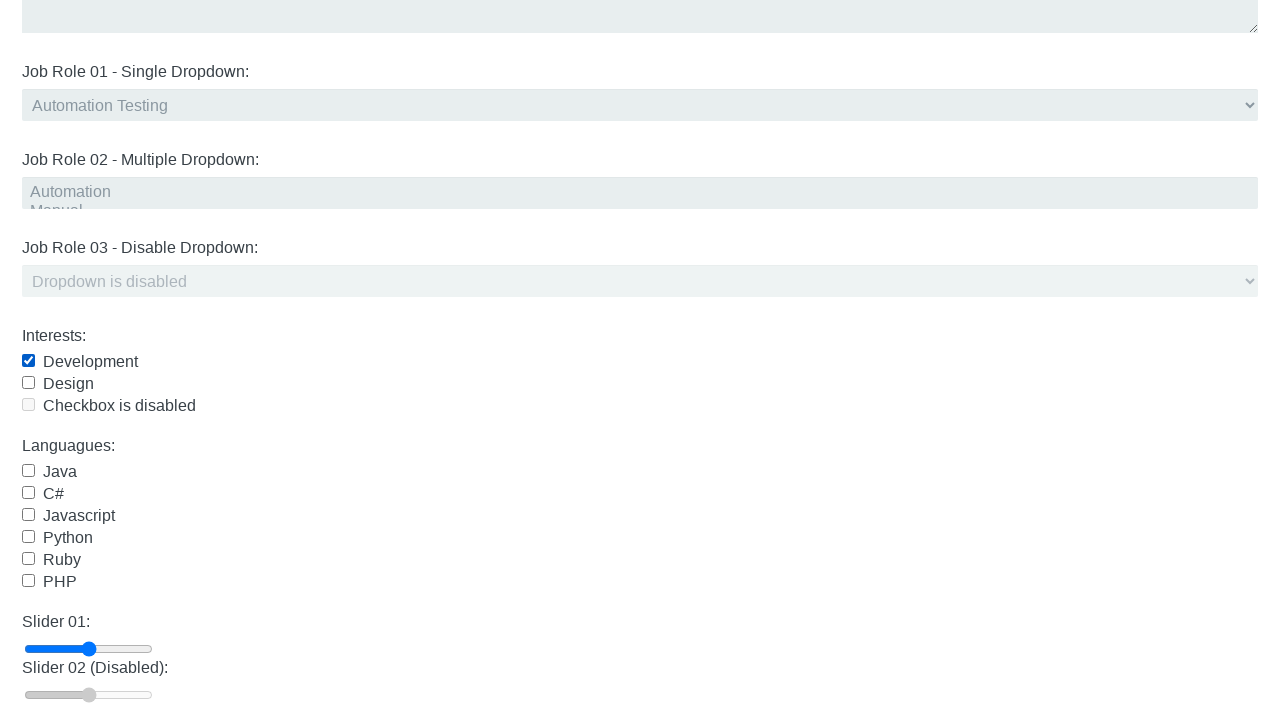

Verified development checkbox is now selected
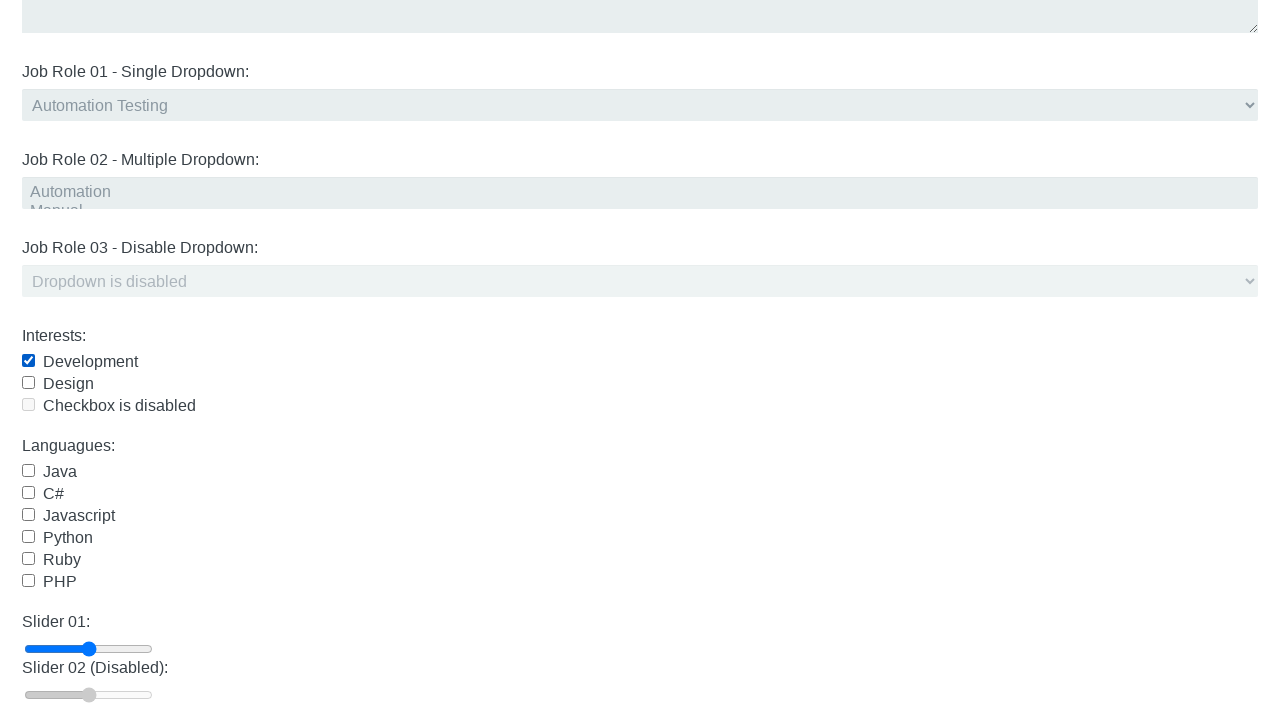

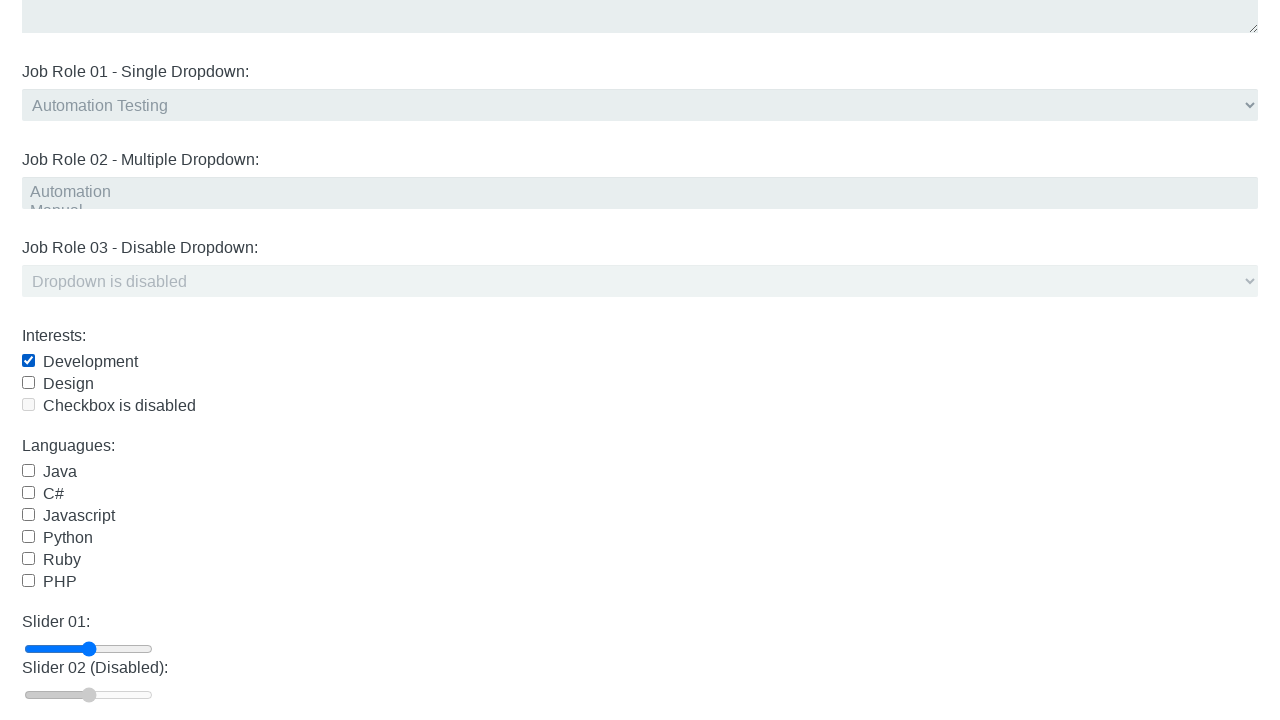